Navigates to OrangeHRM demo page and clicks on the "OrangeHRM, Inc" link which opens a new browser window to the company website.

Starting URL: https://opensource-demo.orangehrmlive.com/web/index.php/auth/login

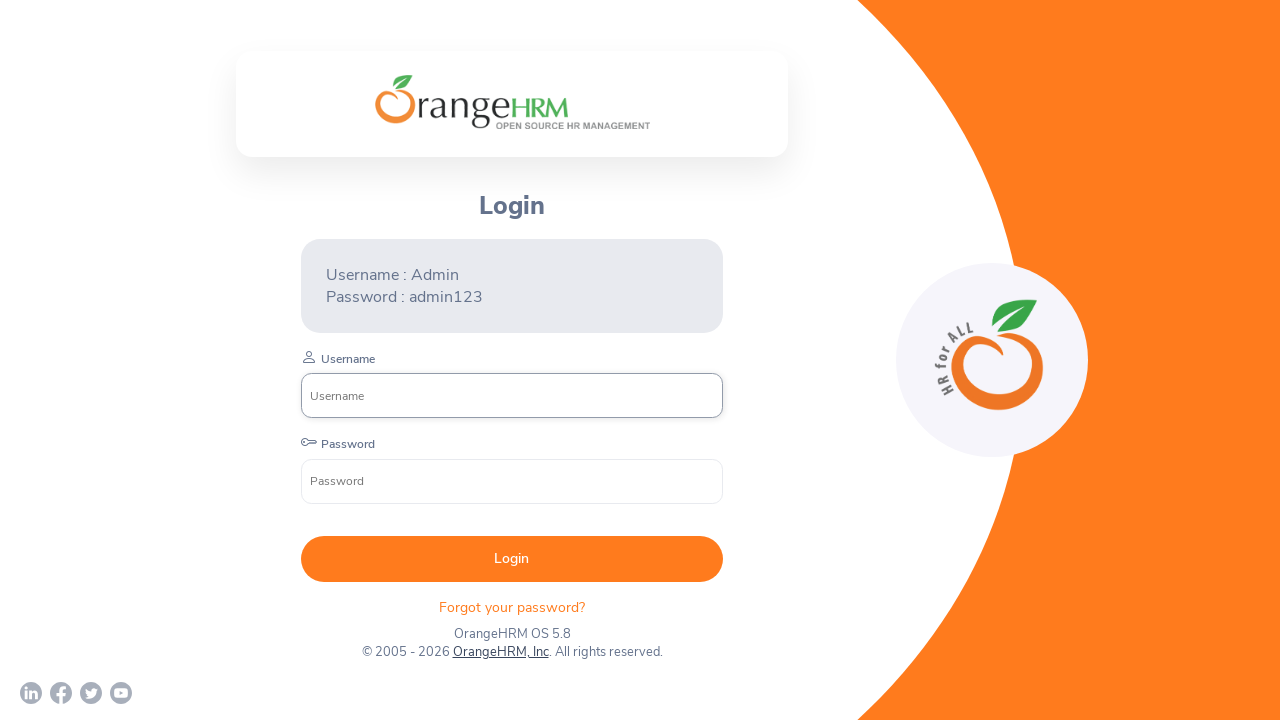

Waited for page to load with networkidle state
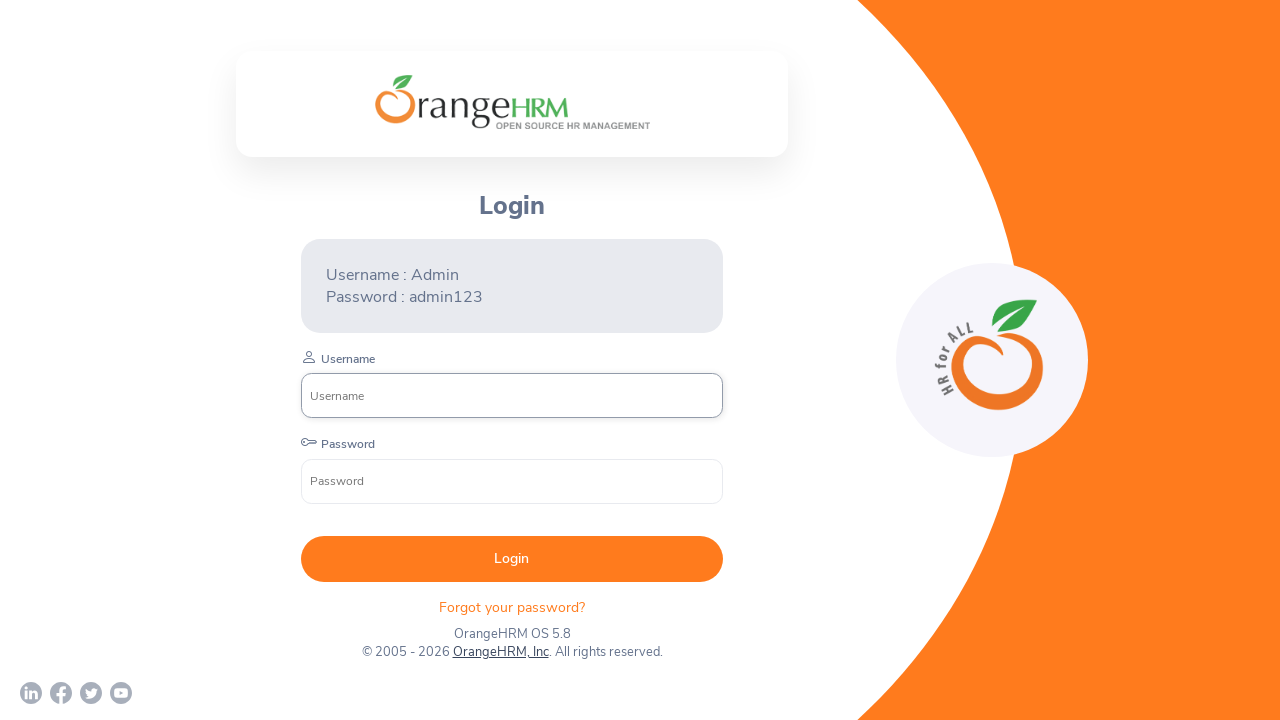

Clicked on the 'OrangeHRM, Inc' link to open company website at (500, 652) on text=OrangeHRM, Inc
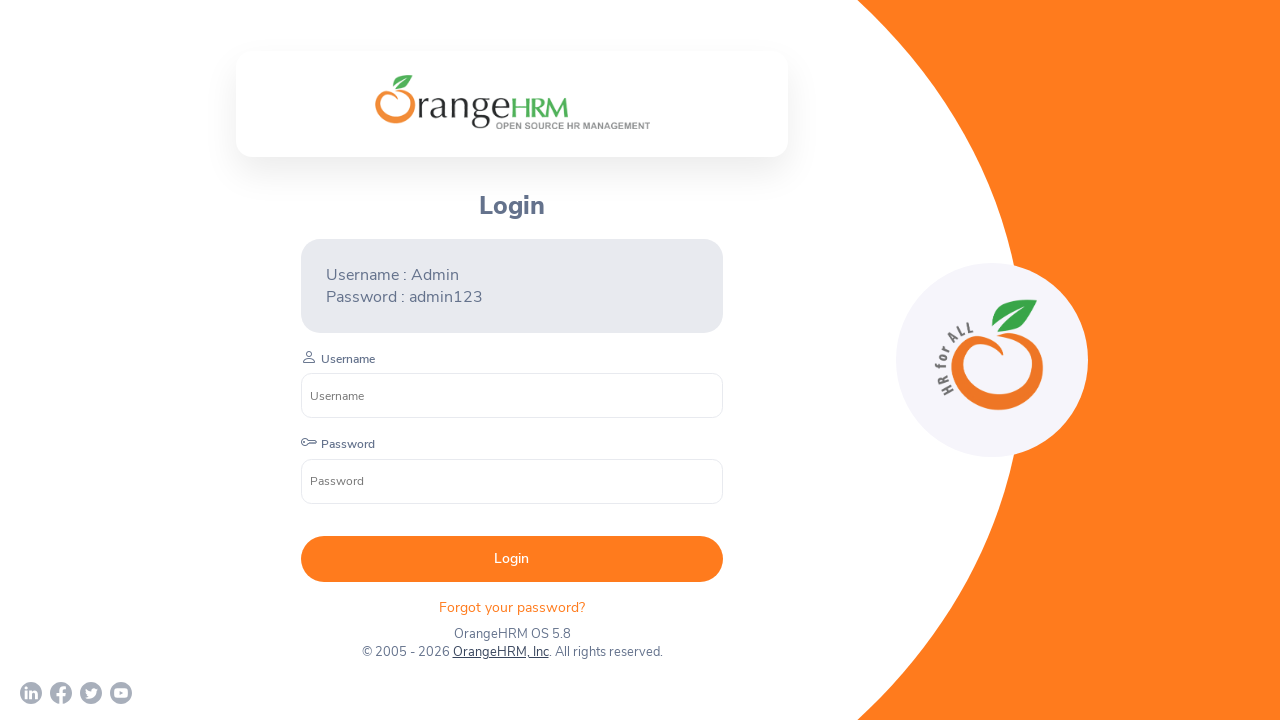

Waited 2 seconds for new browser window to open
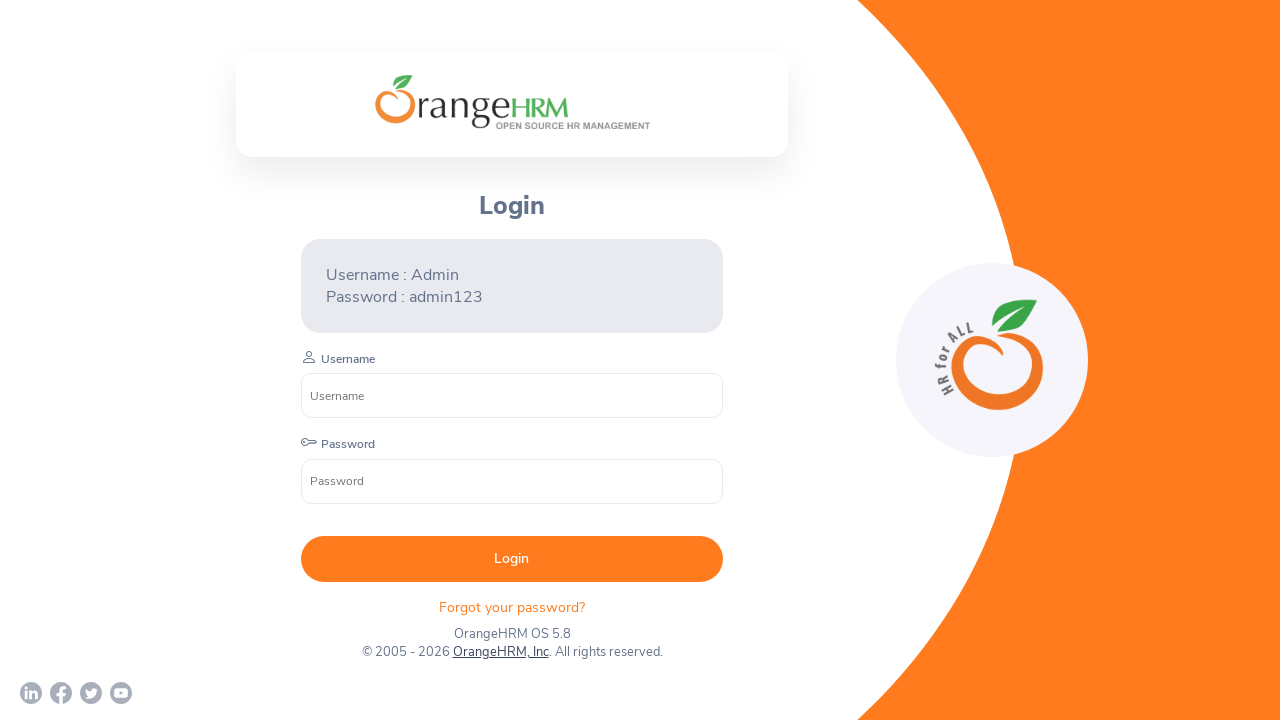

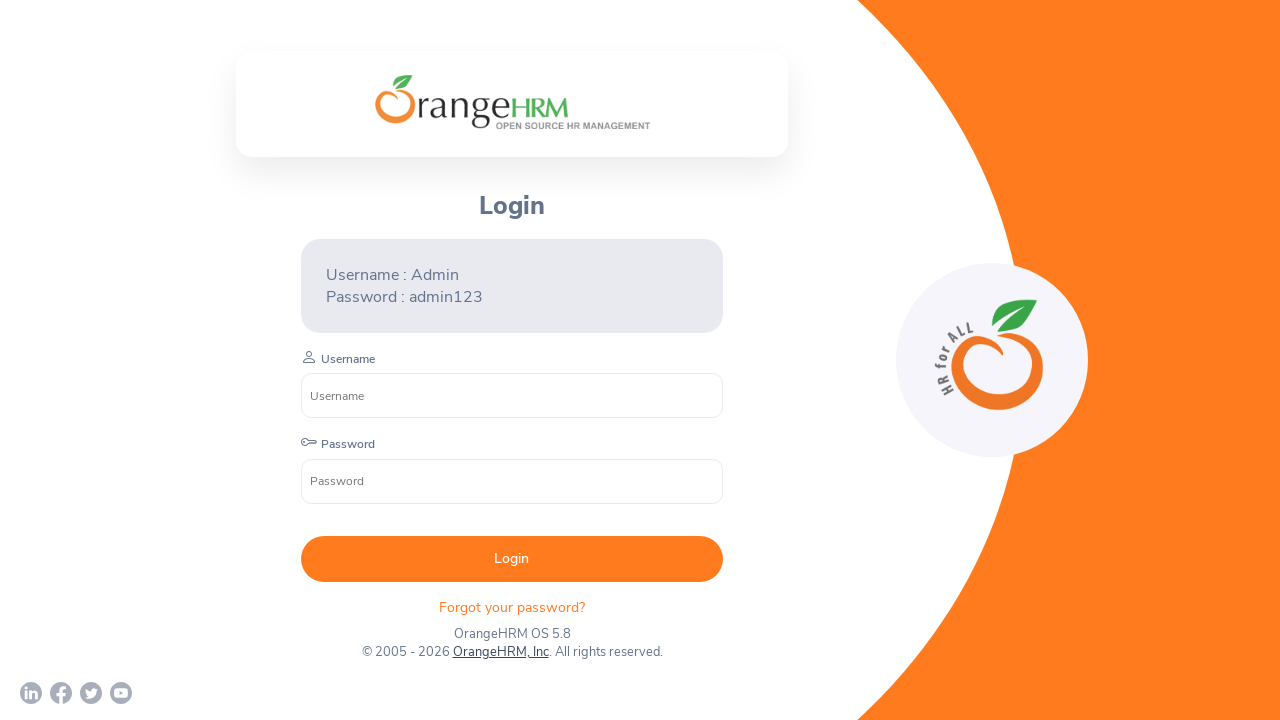